Tests checkbox interactions including checking, unchecking single and multiple checkboxes, and verifying their states

Starting URL: https://rahulshettyacademy.com/AutomationPractice/

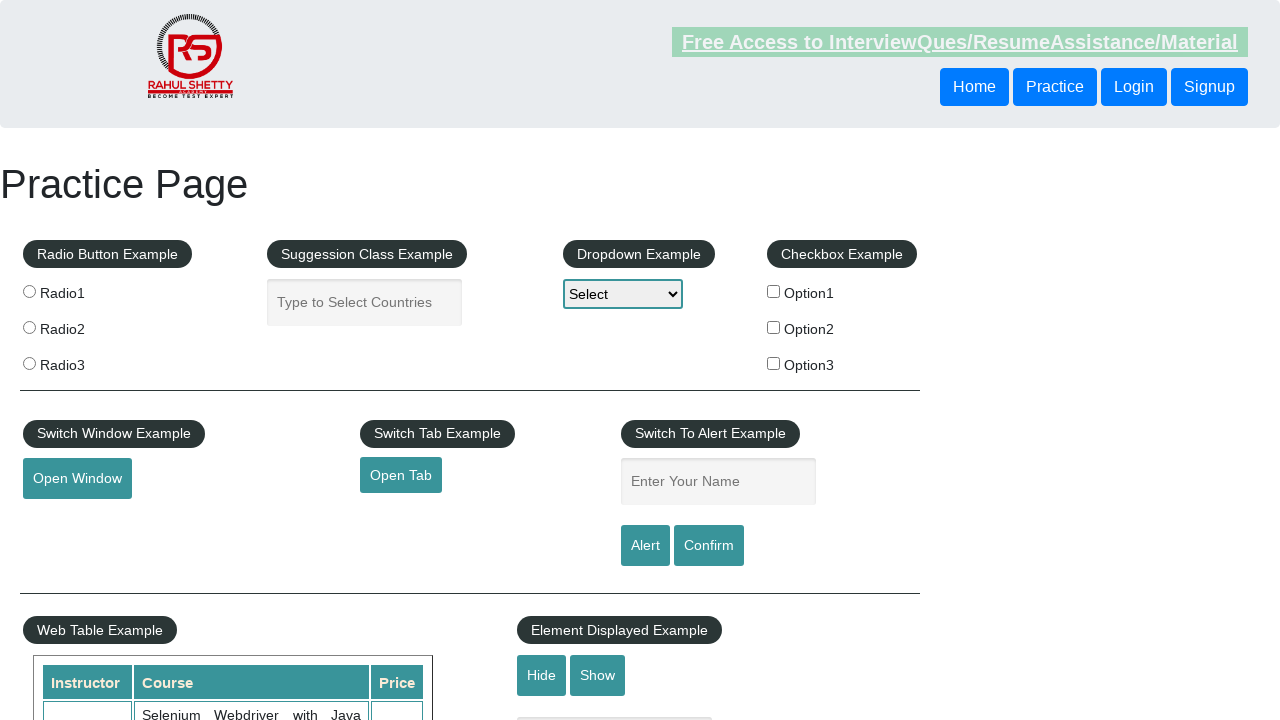

Checked first checkbox (checkBoxOption1) at (774, 291) on #checkBoxOption1
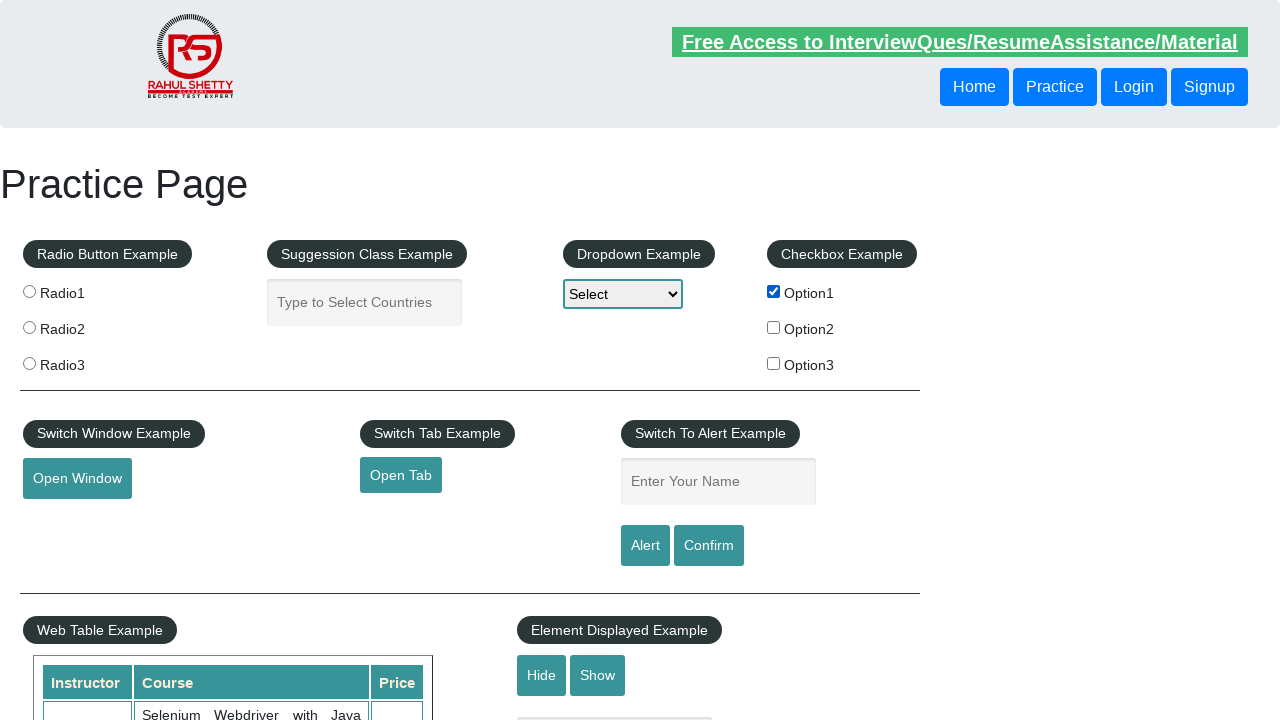

Verified first checkbox is checked
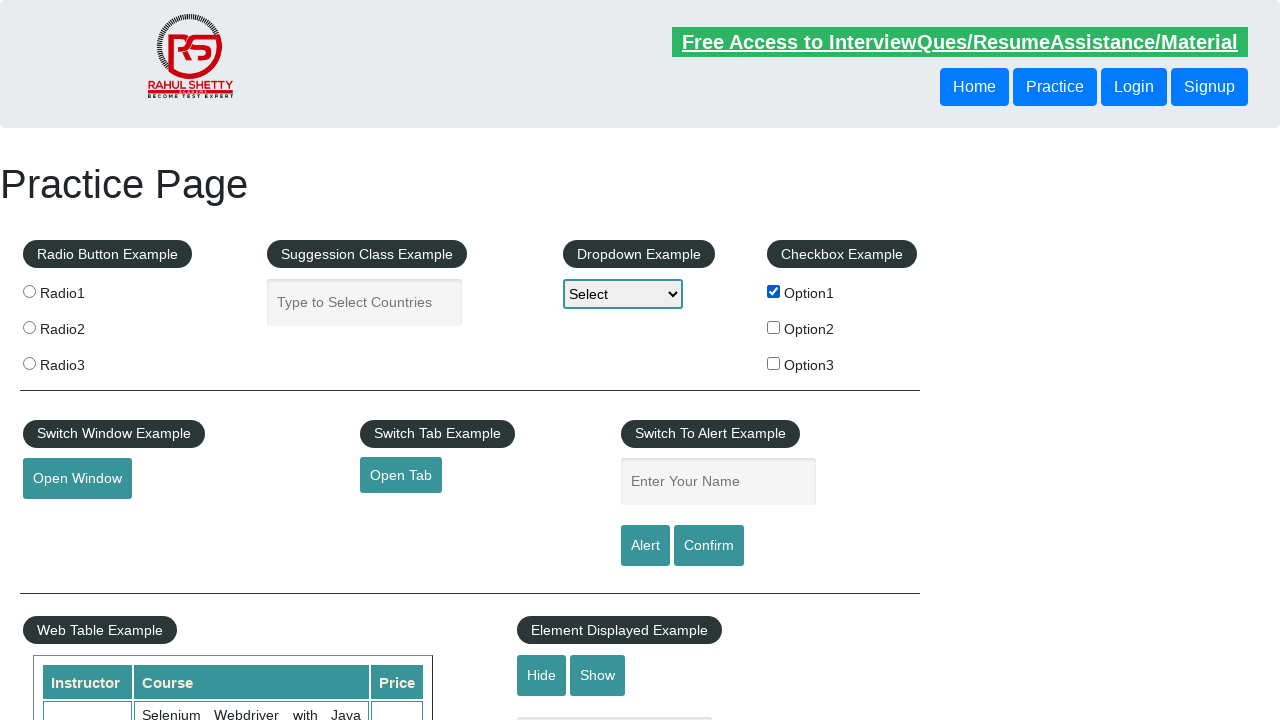

Unchecked first checkbox (checkBoxOption1) at (774, 291) on #checkBoxOption1
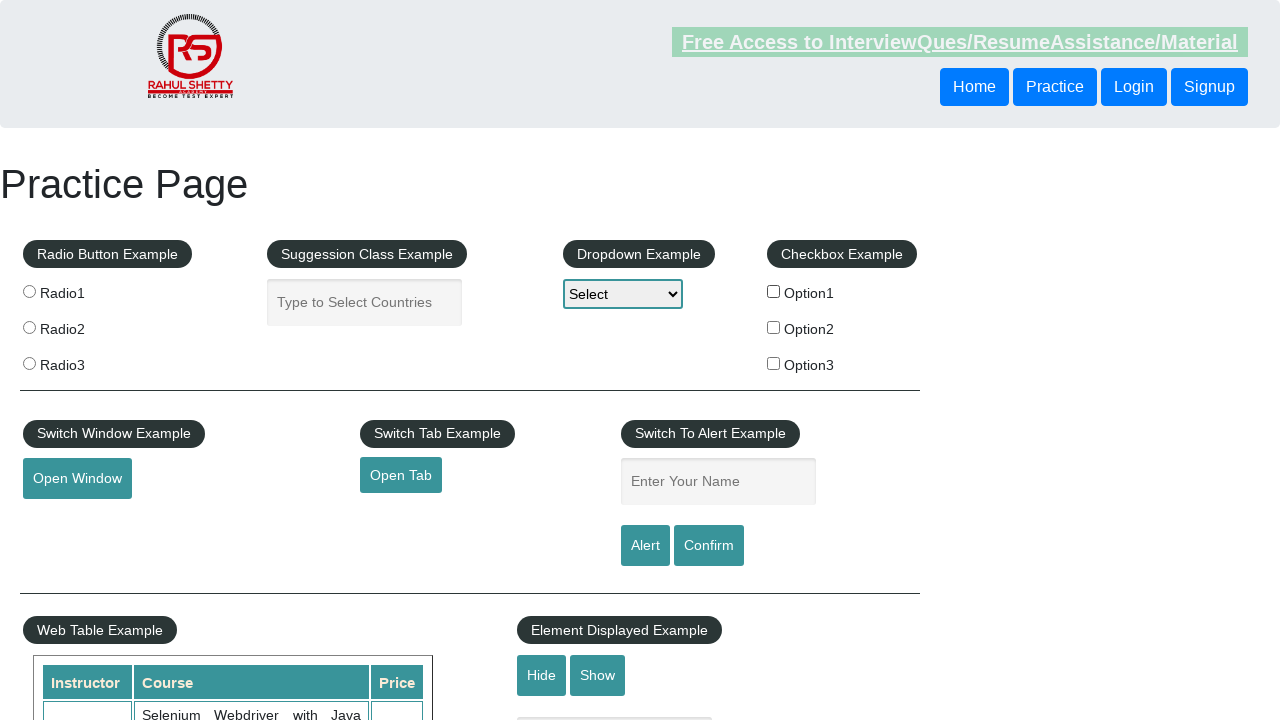

Checked all checkboxes on the page at (774, 291) on [type="checkbox"]
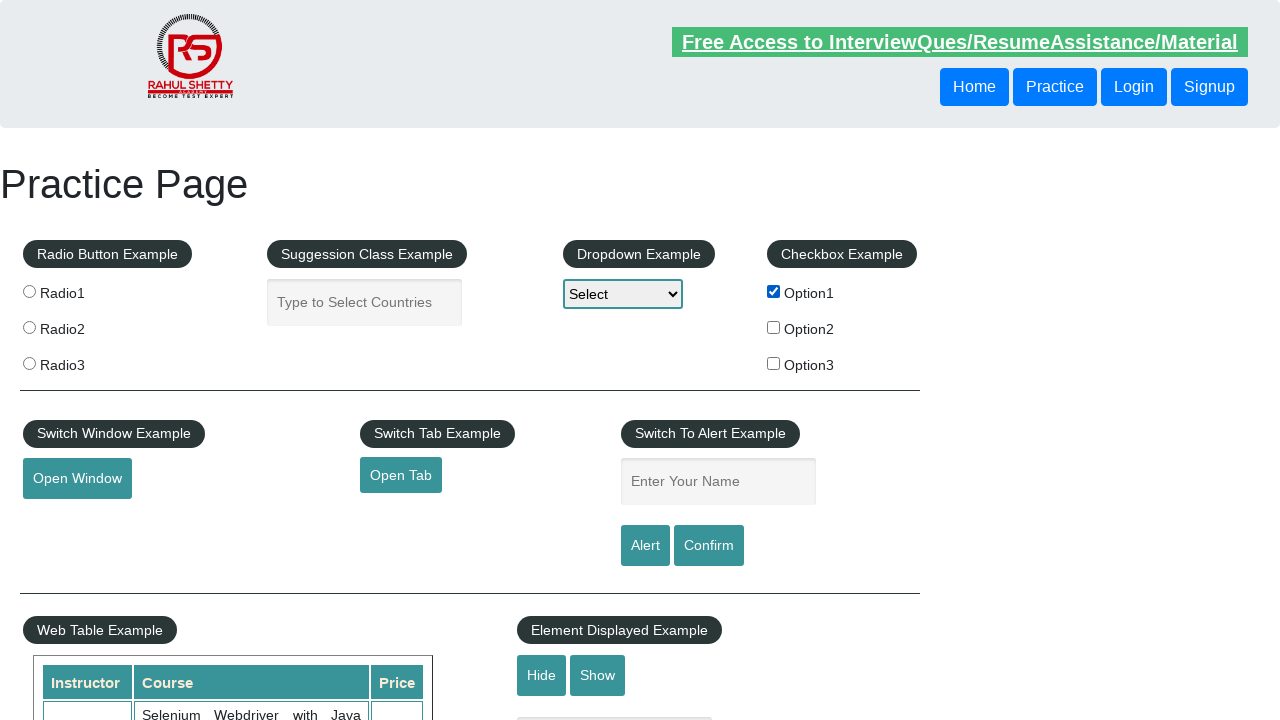

Unchecked all checkboxes on the page at (774, 291) on [type="checkbox"]
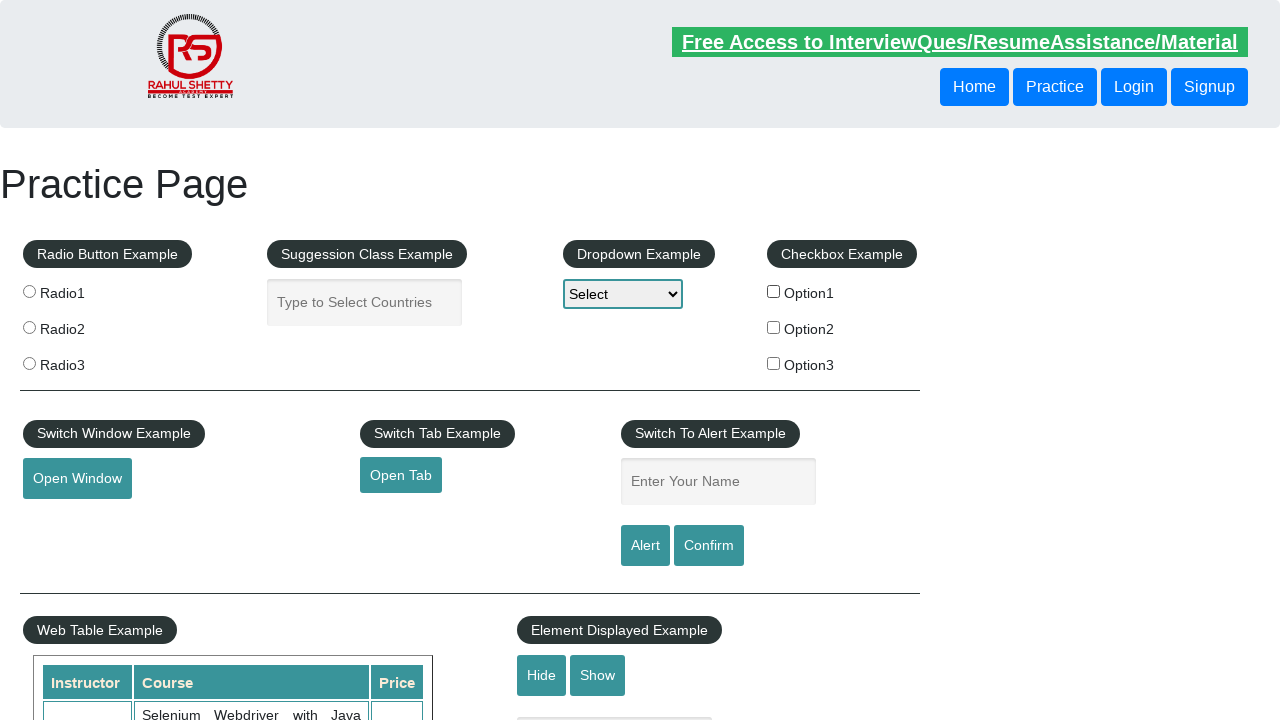

Checked checkbox with value 'option2' at (774, 327) on input[type="checkbox"][value="option2"]
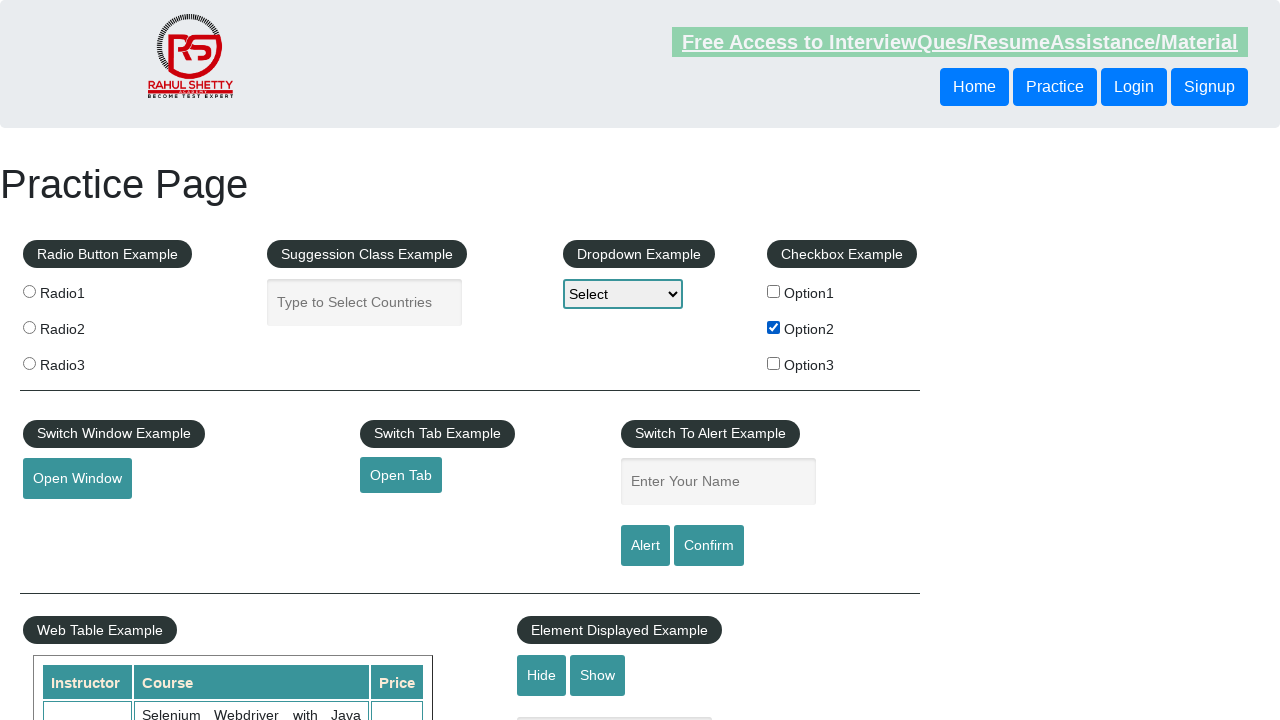

Checked checkbox with value 'option3' at (774, 363) on input[type="checkbox"][value="option3"]
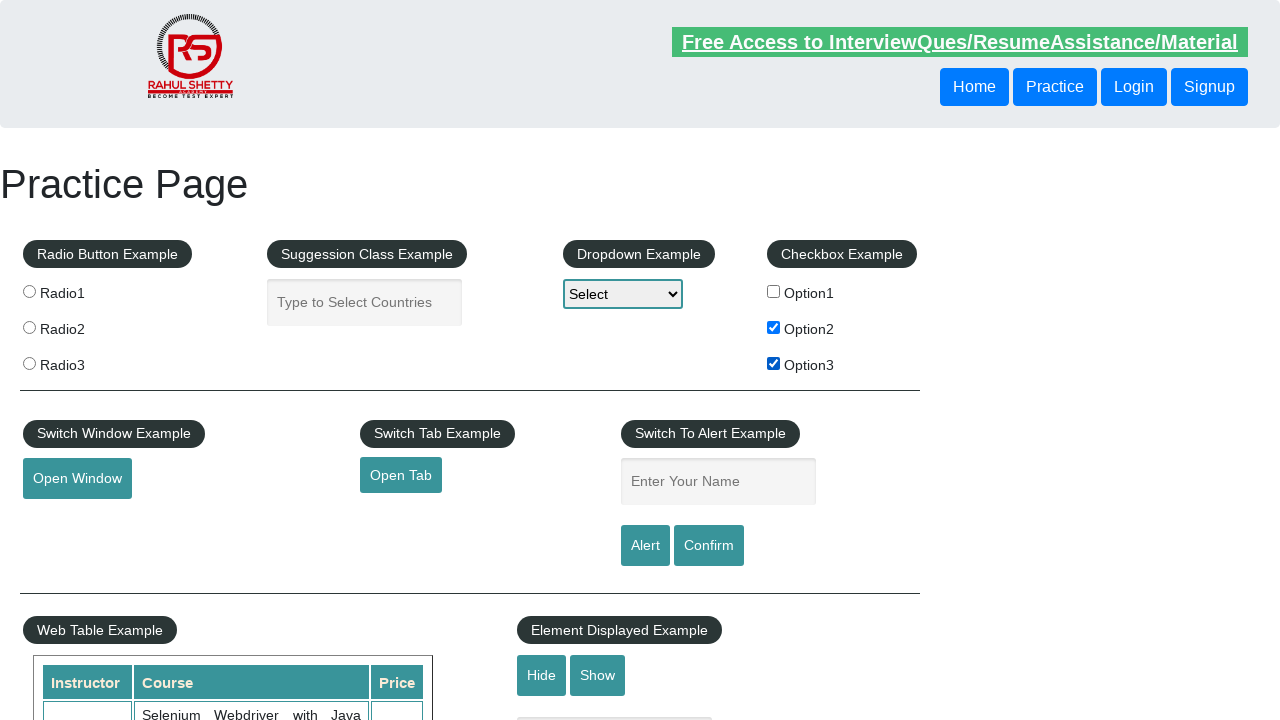

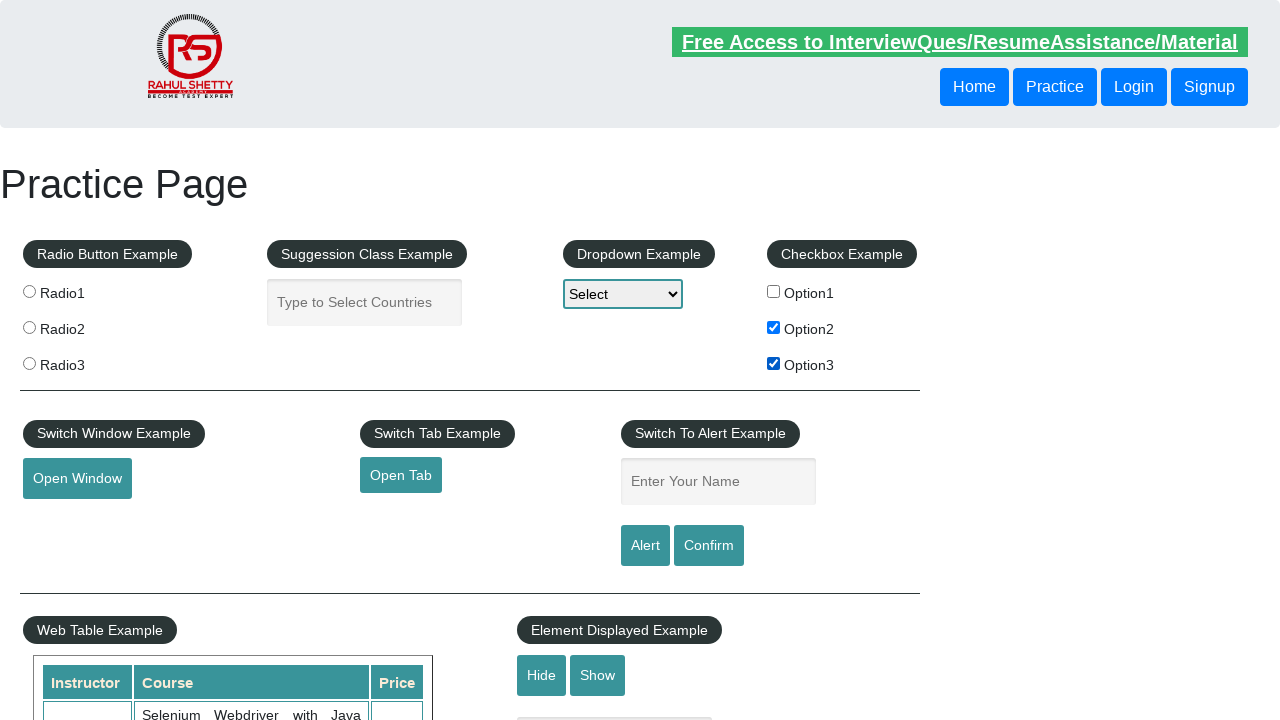